Tests drag and drop functionality on jQuery UI demo page by dragging an element and dropping it onto a target

Starting URL: http://jqueryui.com/demos/droppable/

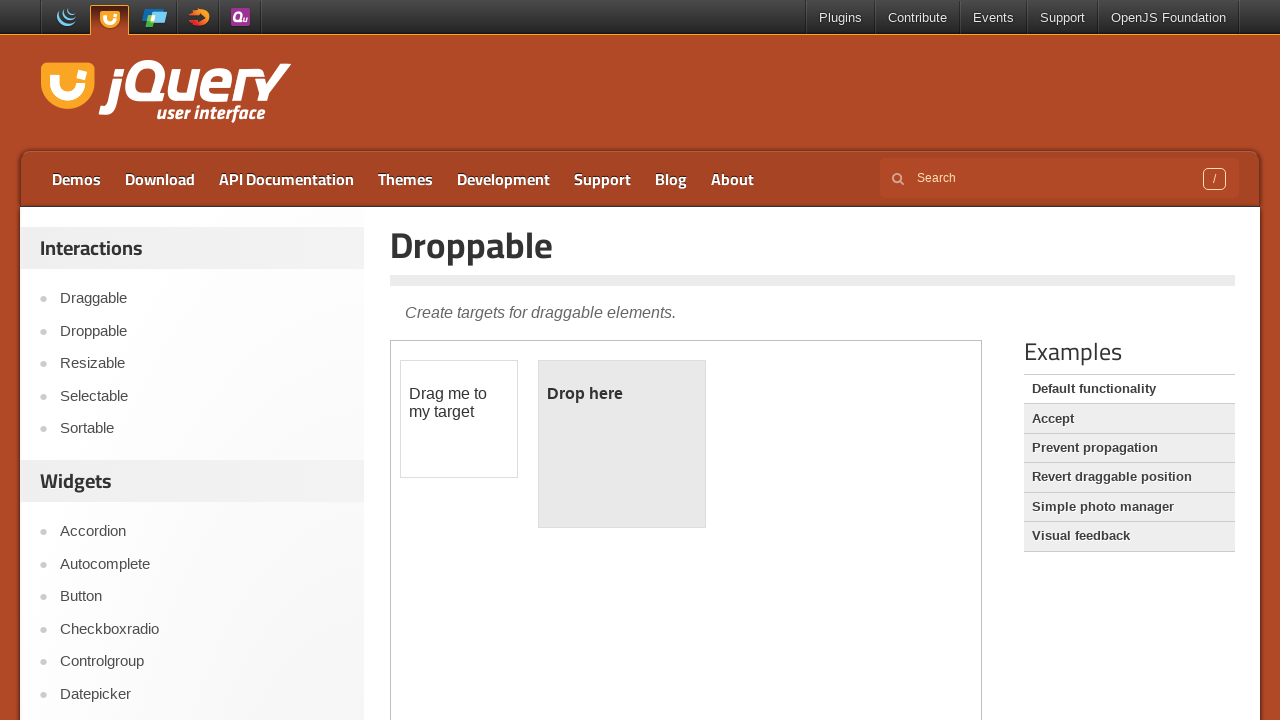

Queried page for iframes and got count
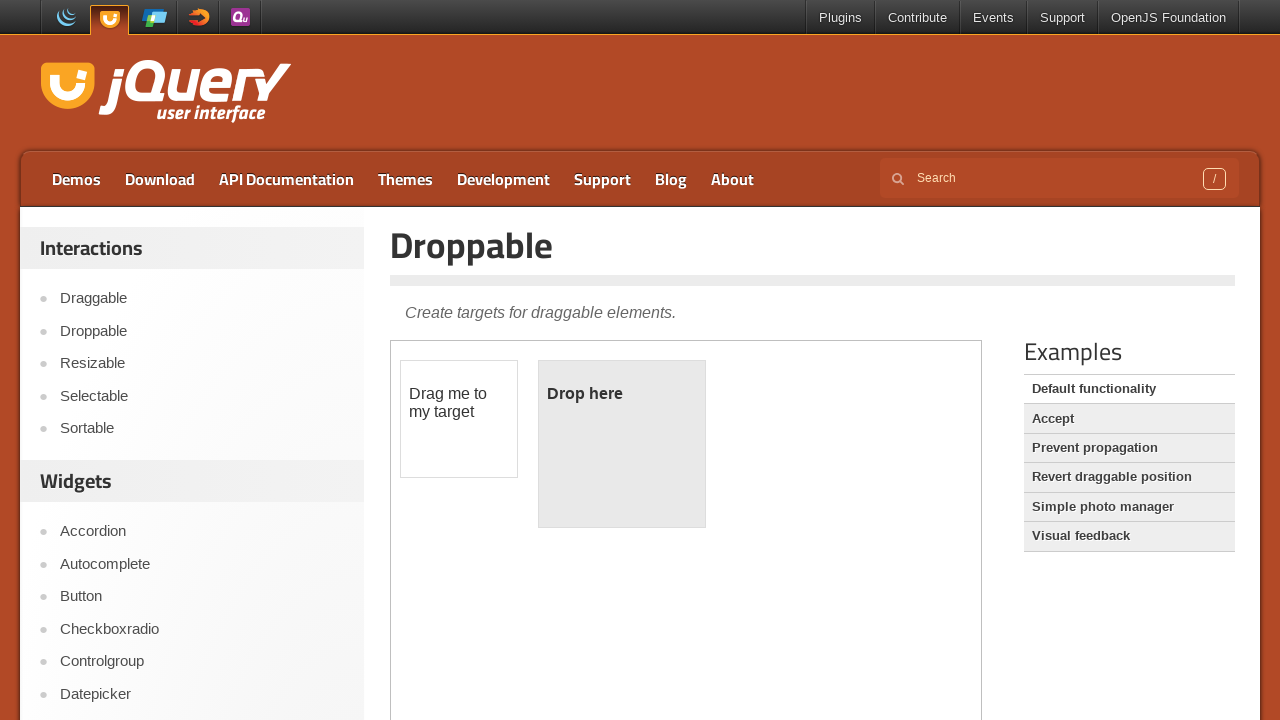

Located the first iframe on the page
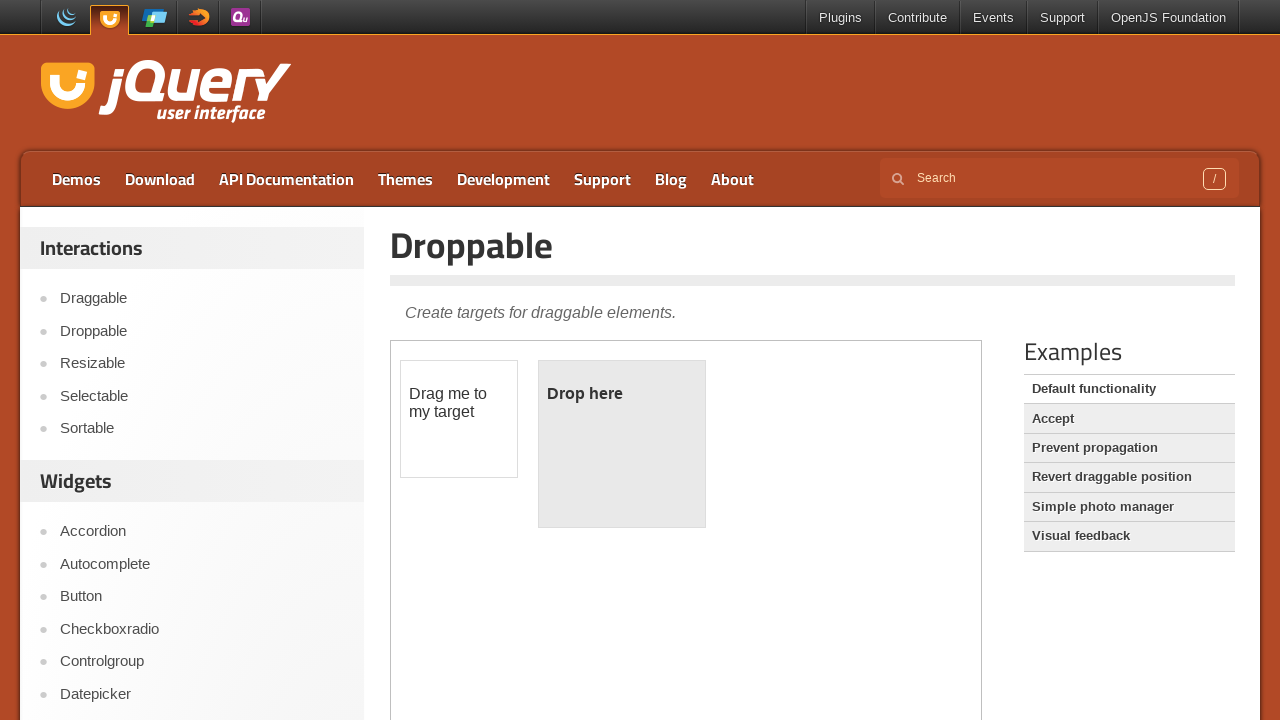

Located the draggable element with id 'draggable'
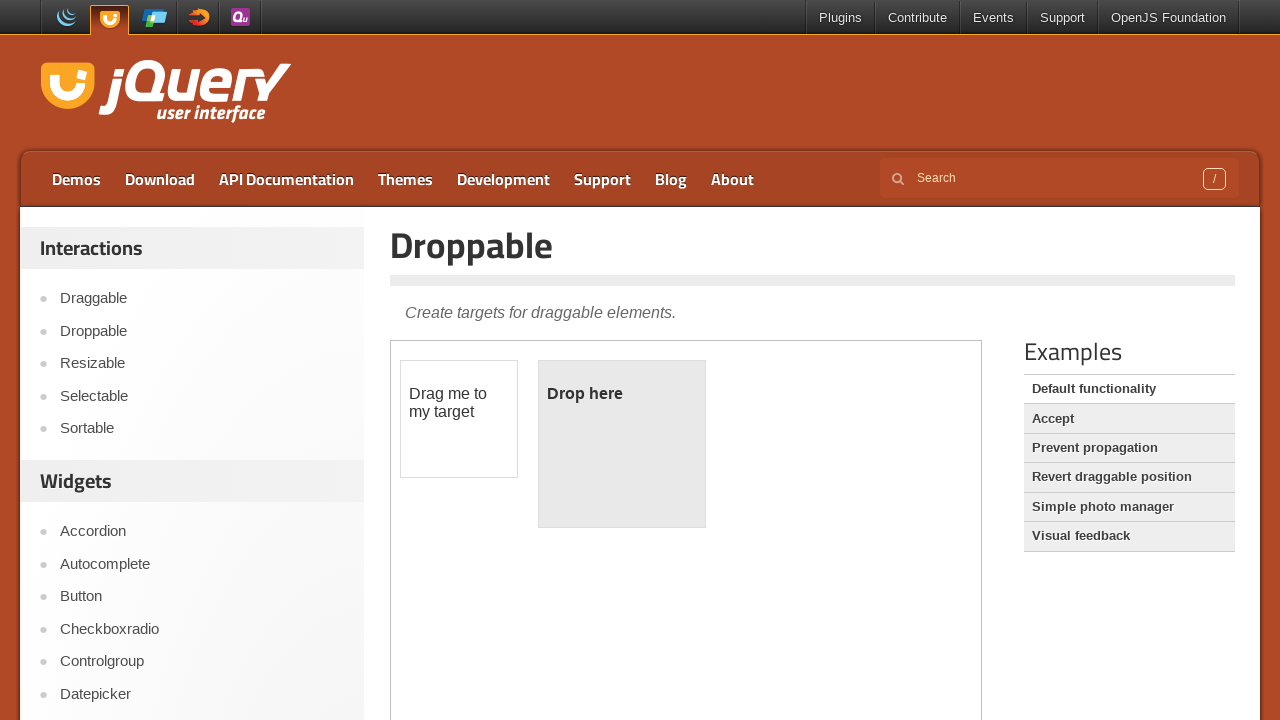

Located the droppable element with id 'droppable'
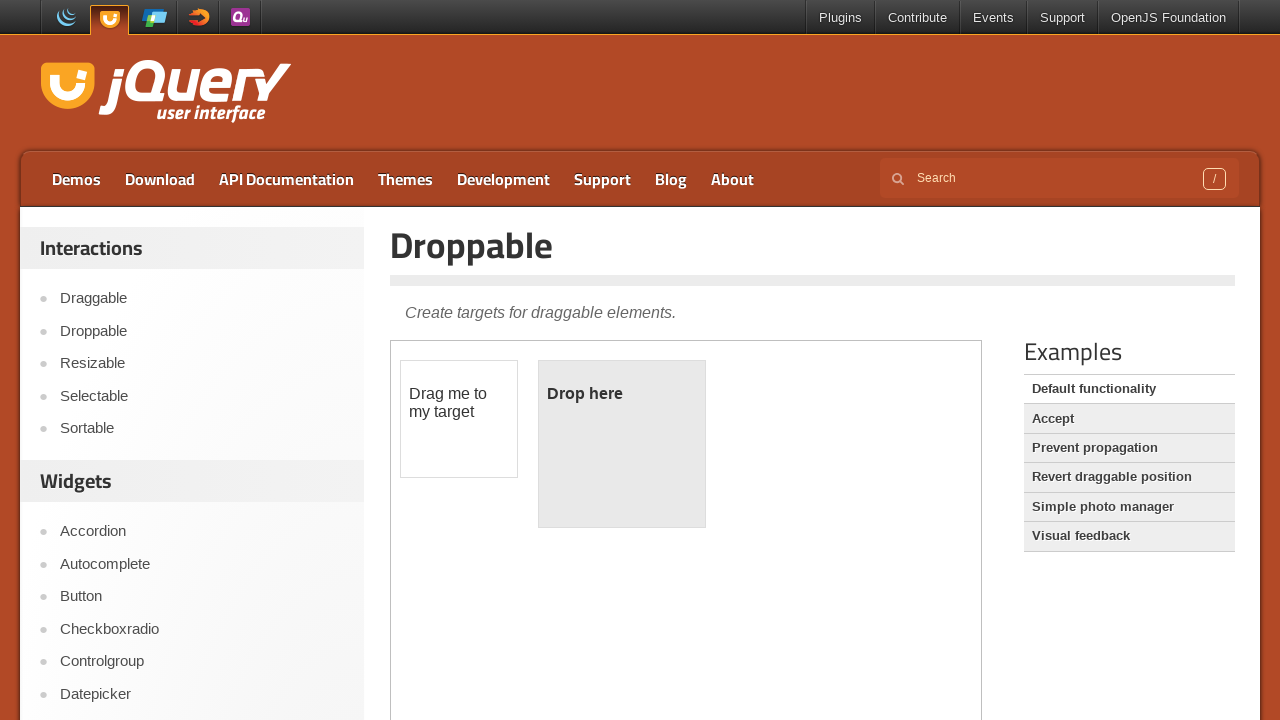

Dragged the draggable element onto the droppable element at (622, 444)
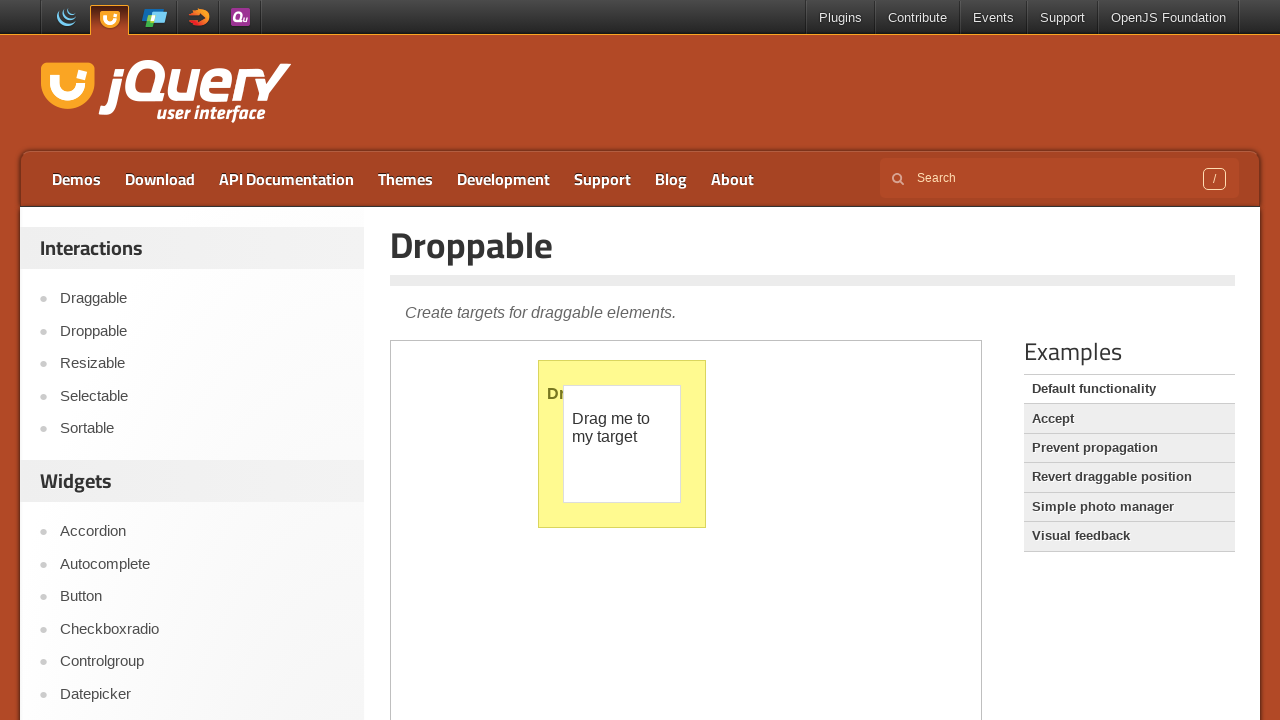

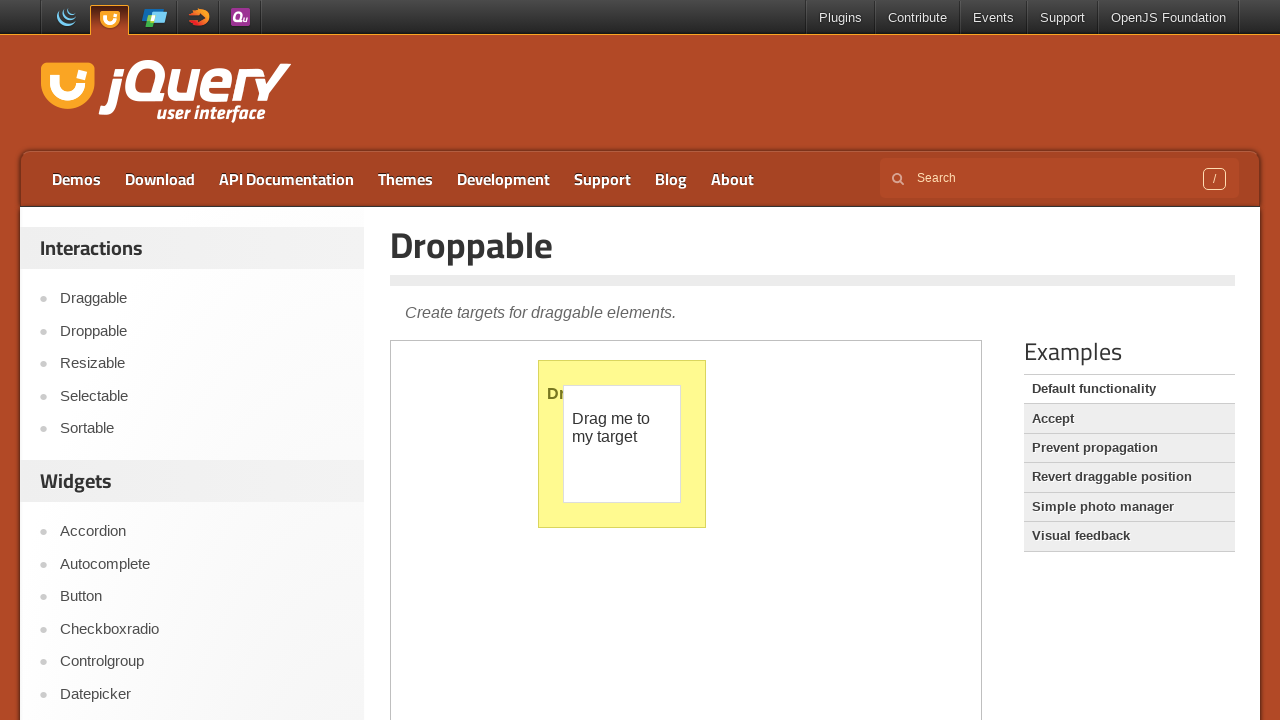